Tests that clicking an existing element happens immediately without unnecessary waiting

Starting URL: https://www.saucedemo.com

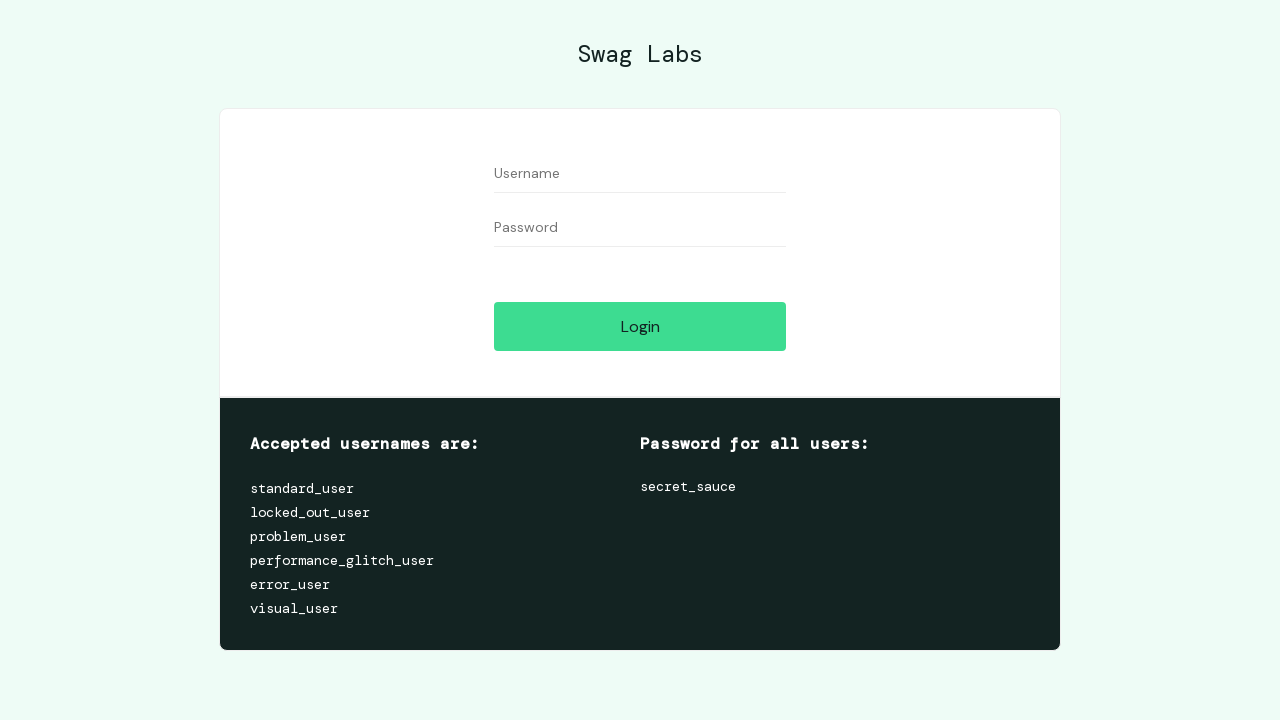

Clicked existing action button without waiting at (640, 326) on .btn_action
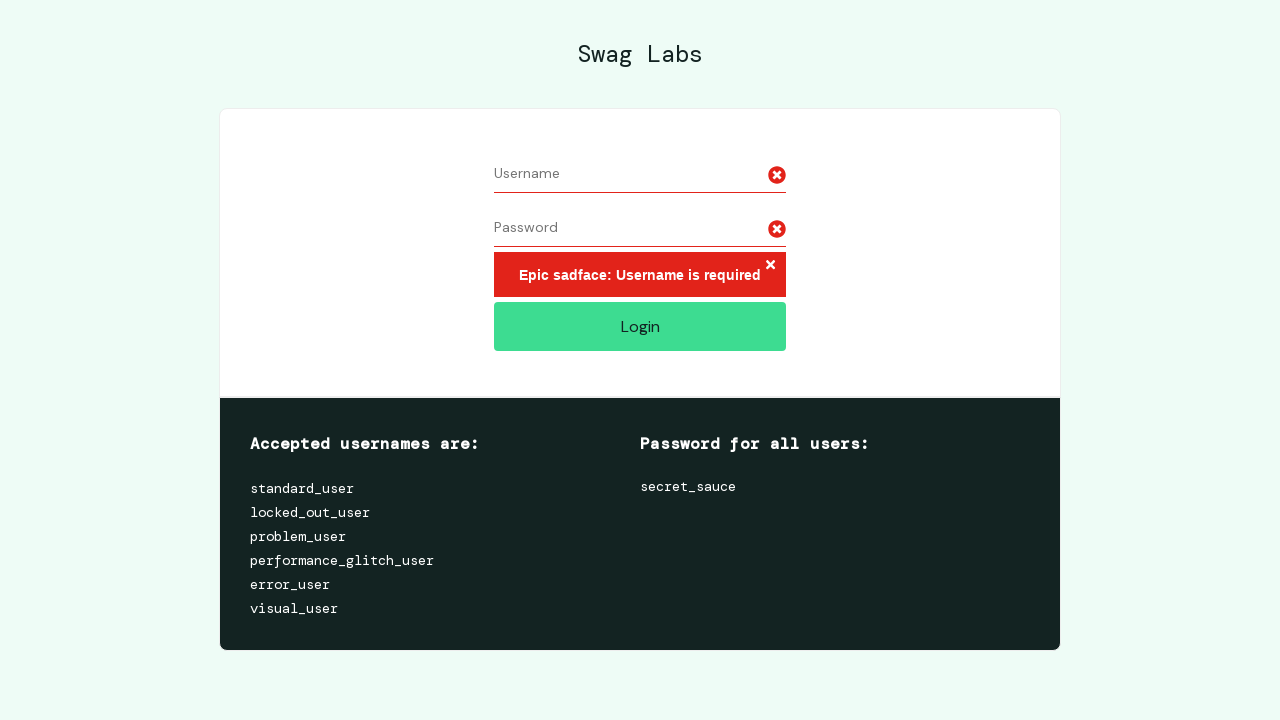

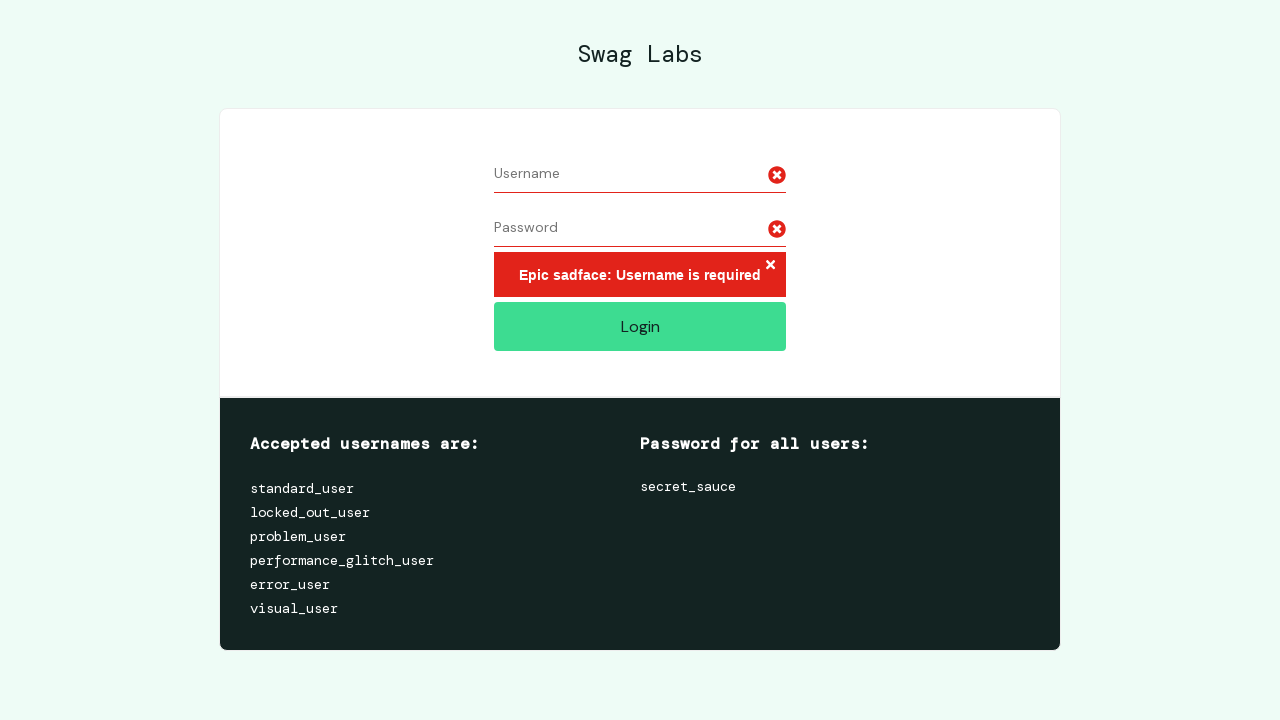